Tests checkbox functionality by clicking the first checkbox and verifying both checkboxes' states

Starting URL: https://the-internet.herokuapp.com/checkboxes

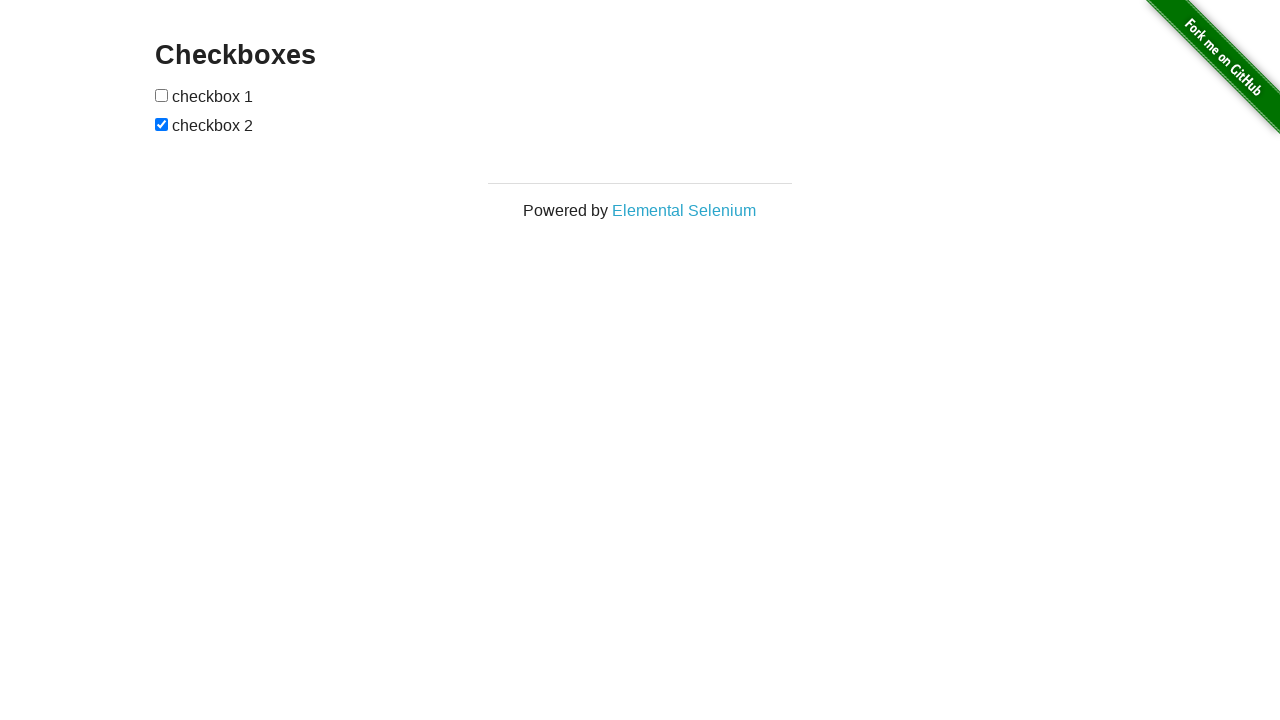

Clicked the first checkbox at (162, 95) on xpath=//input[1]
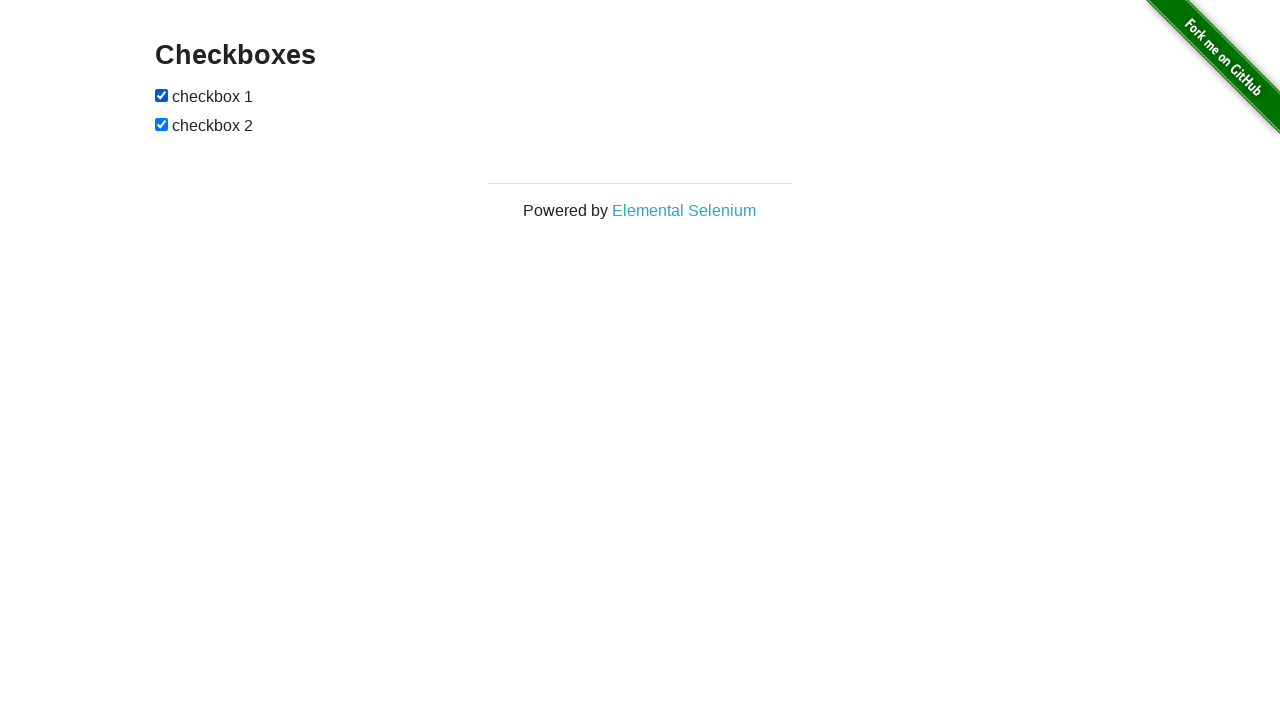

Checked state of first checkbox
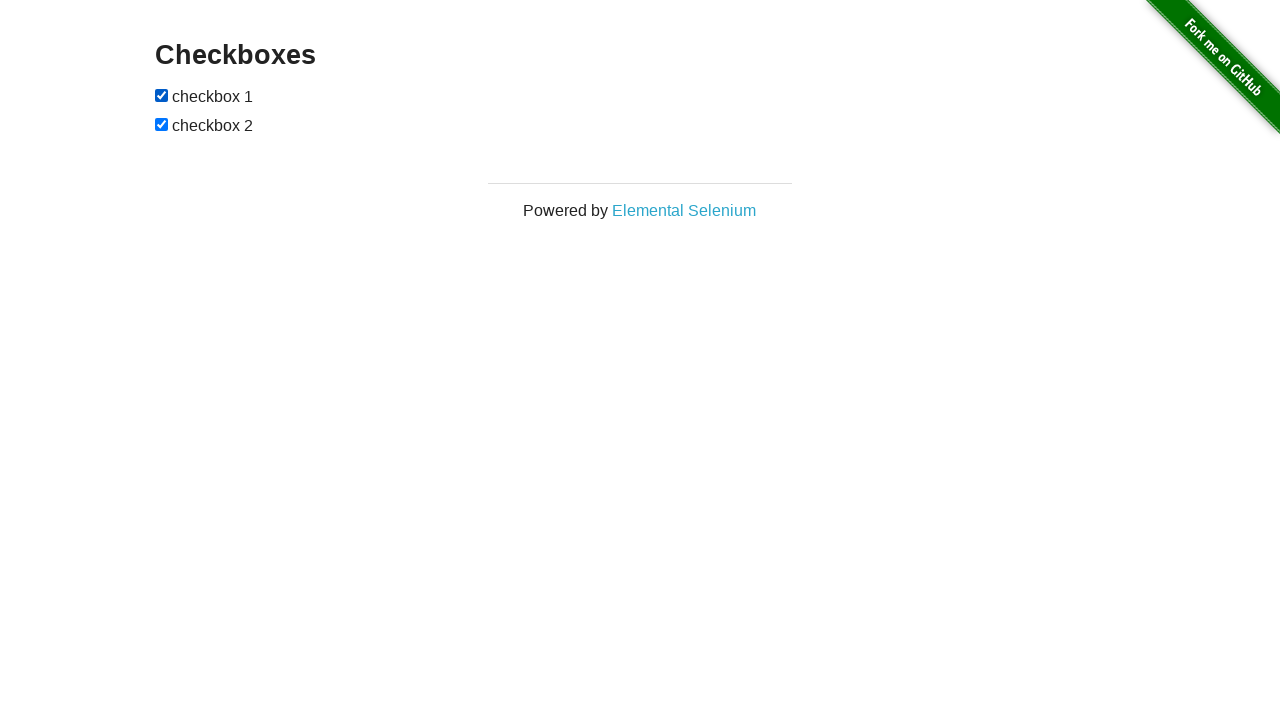

Checked state of second checkbox
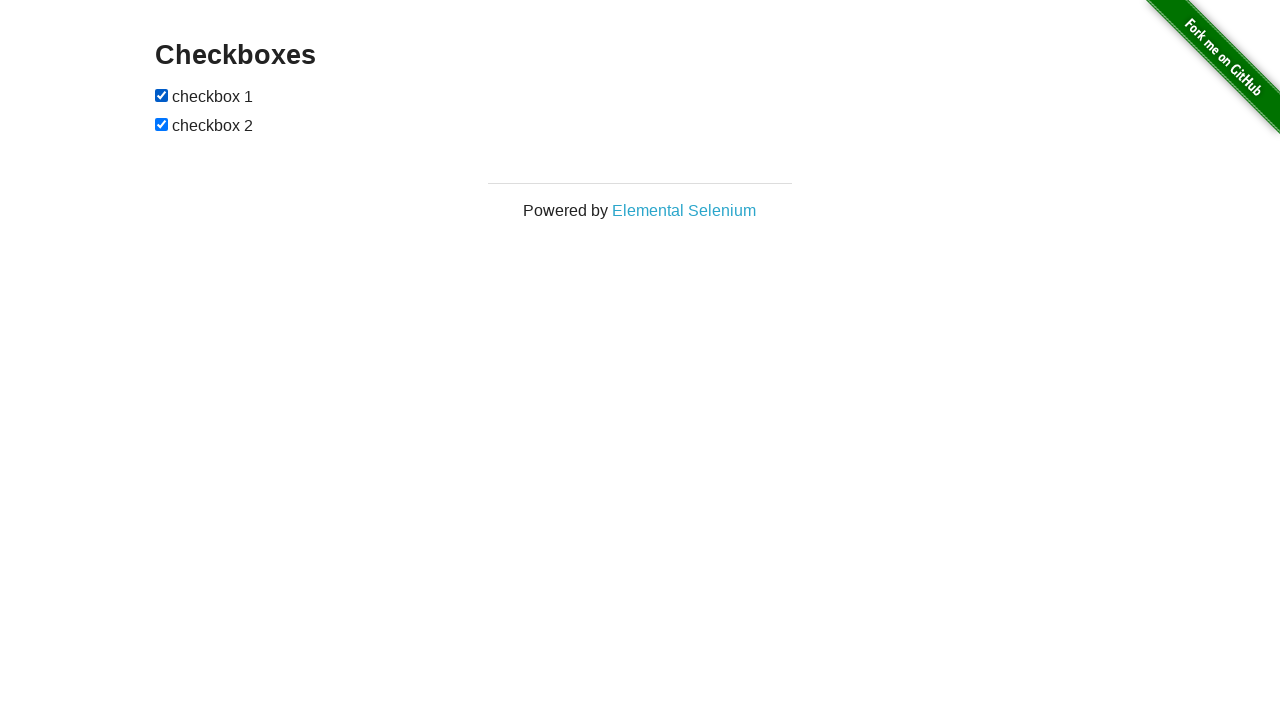

Verified both checkboxes are checked
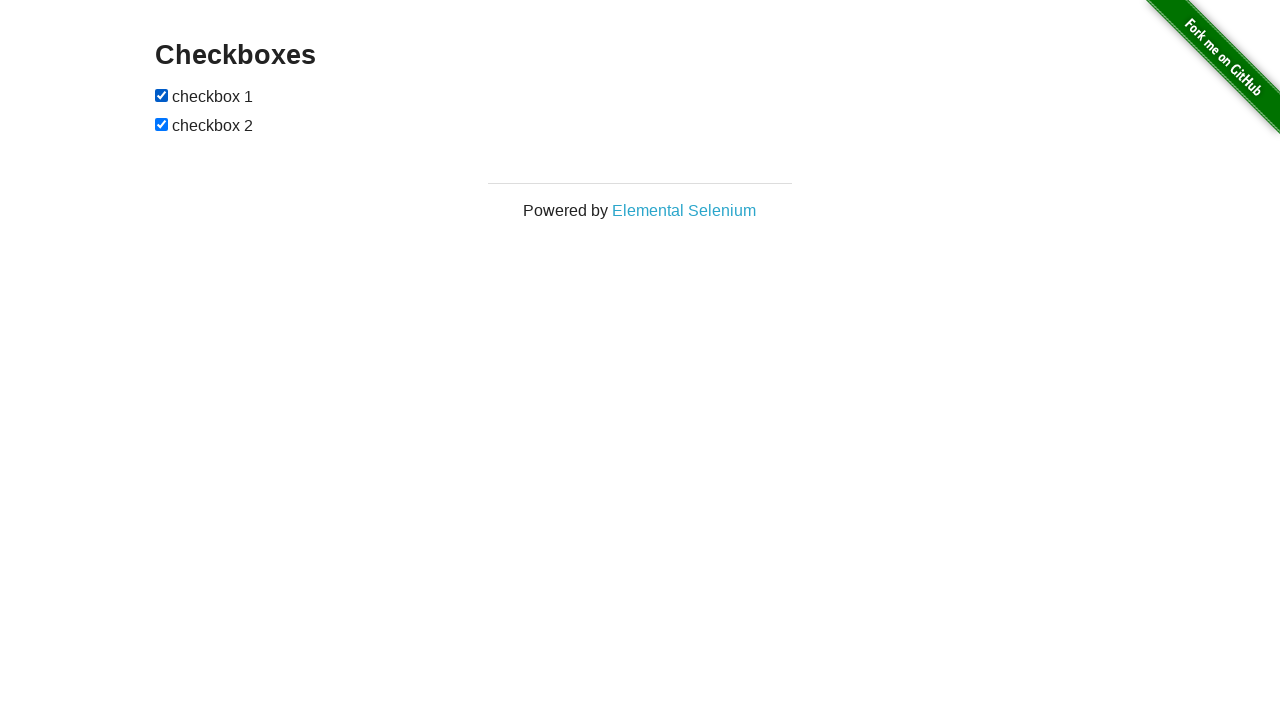

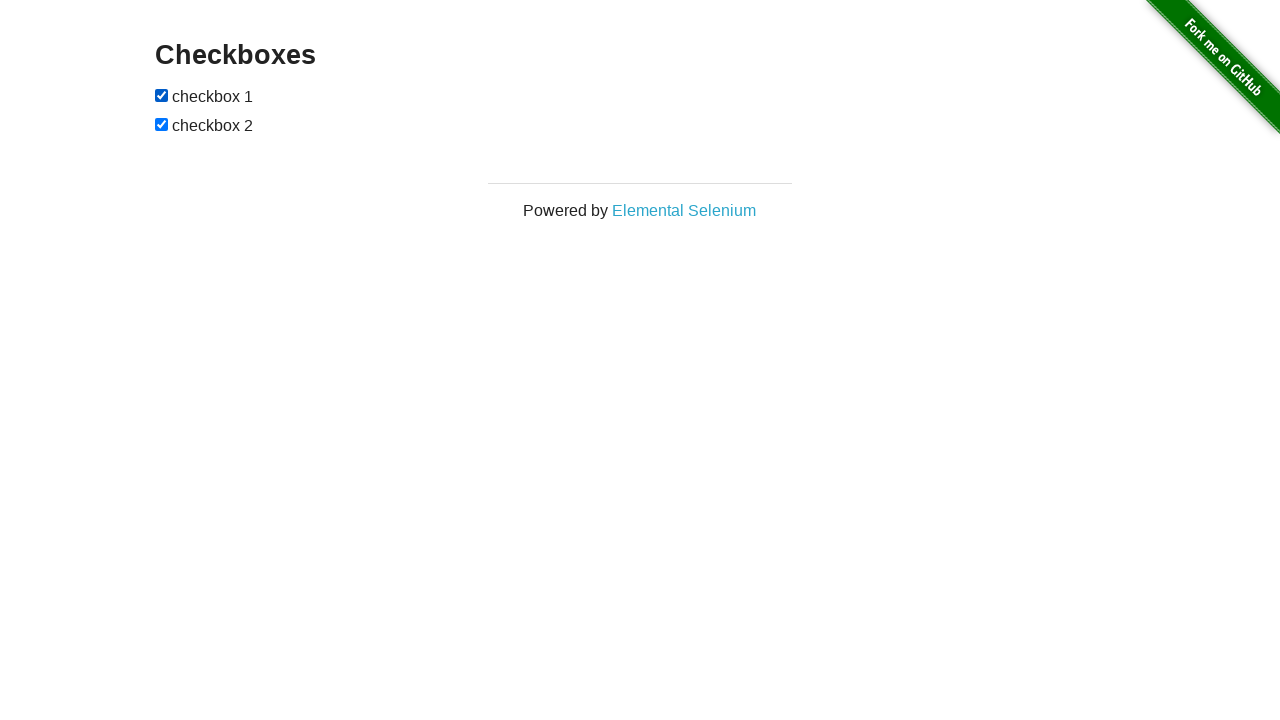